Tests that social media icons (Facebook, Instagram, Twitter) are present and link to the correct URLs

Starting URL: https://ntig-uppsala.github.io/Frisor-Saxe/index.html

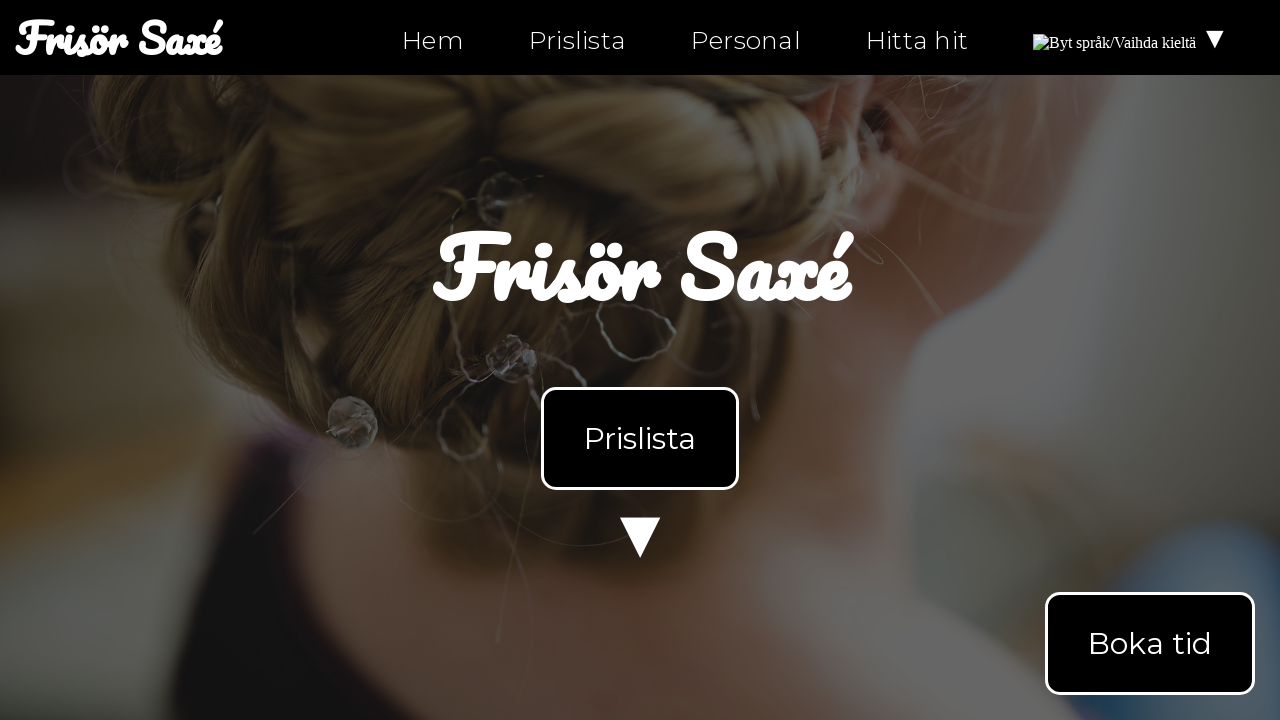

Navigated to index.html
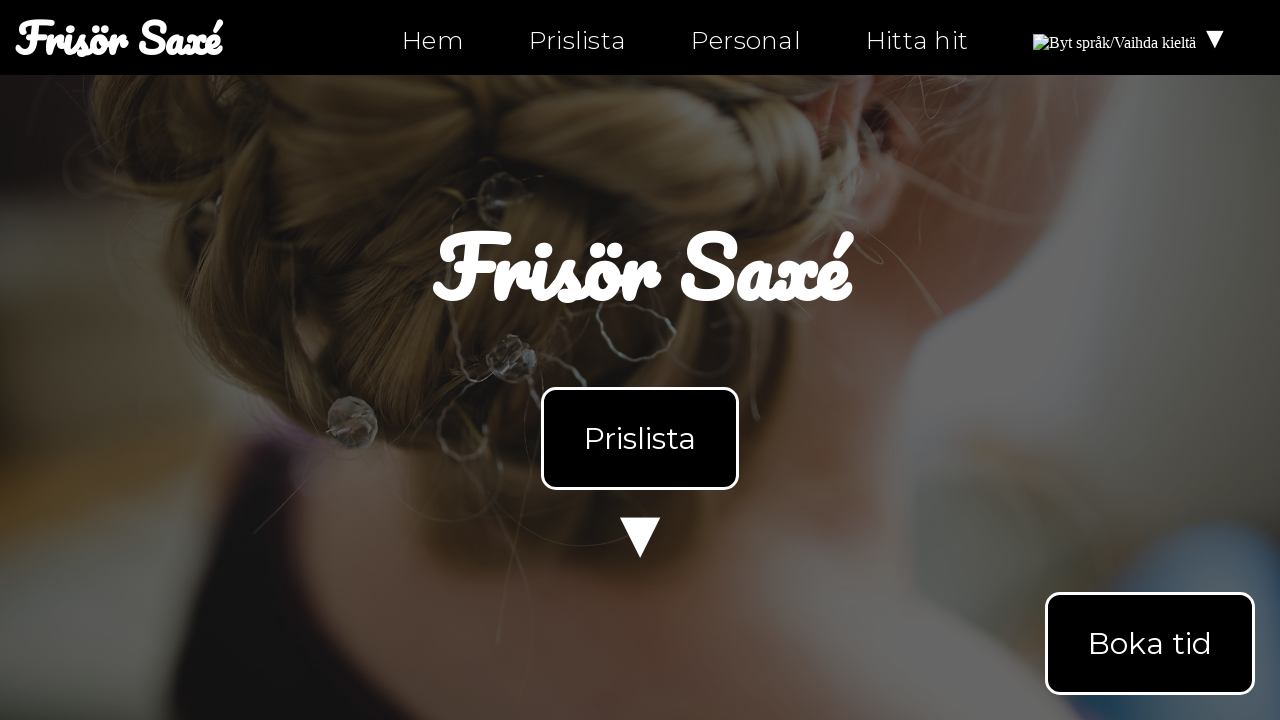

Facebook icon selector loaded on page
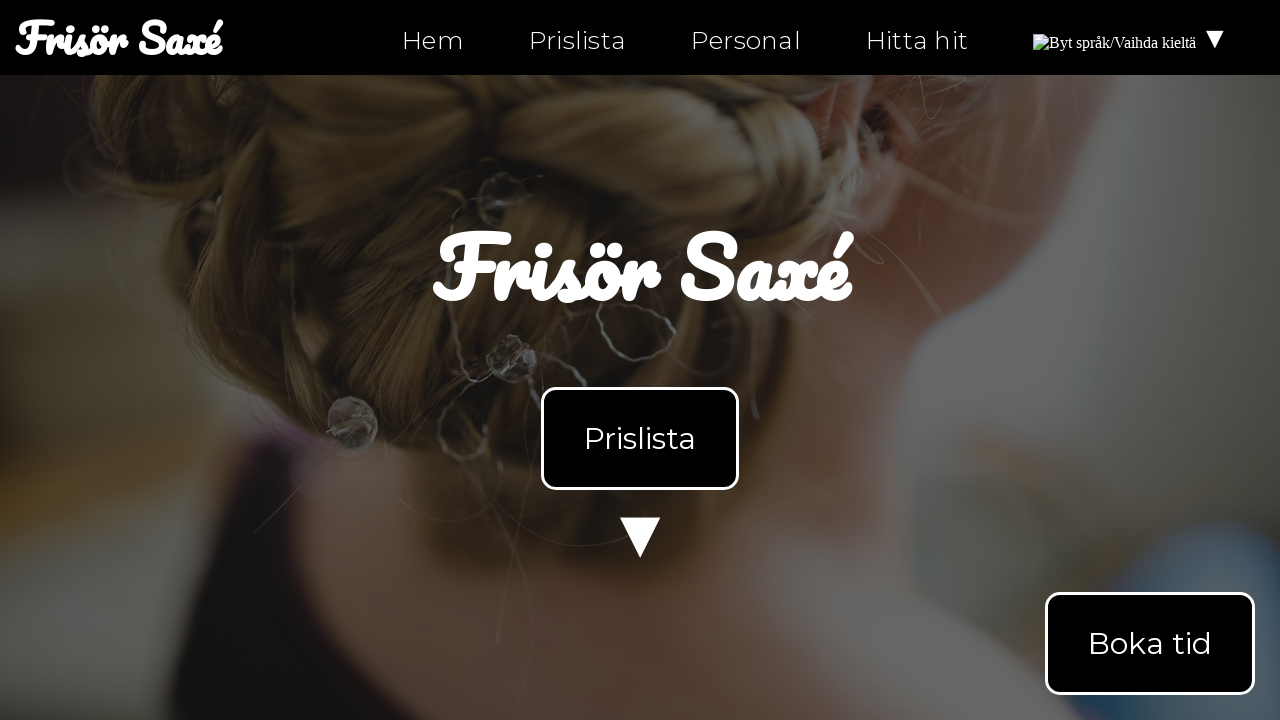

Located first Facebook icon element
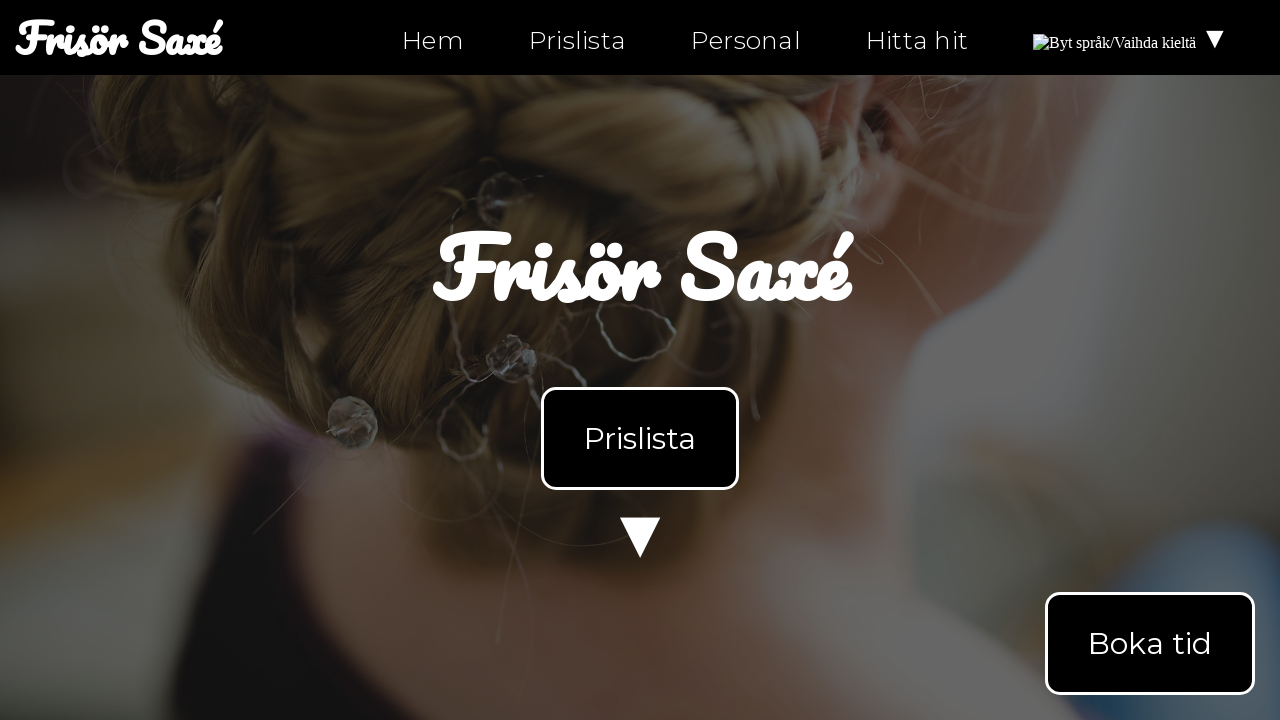

Verified Facebook icon links to https://facebook.com/ntiuppsala
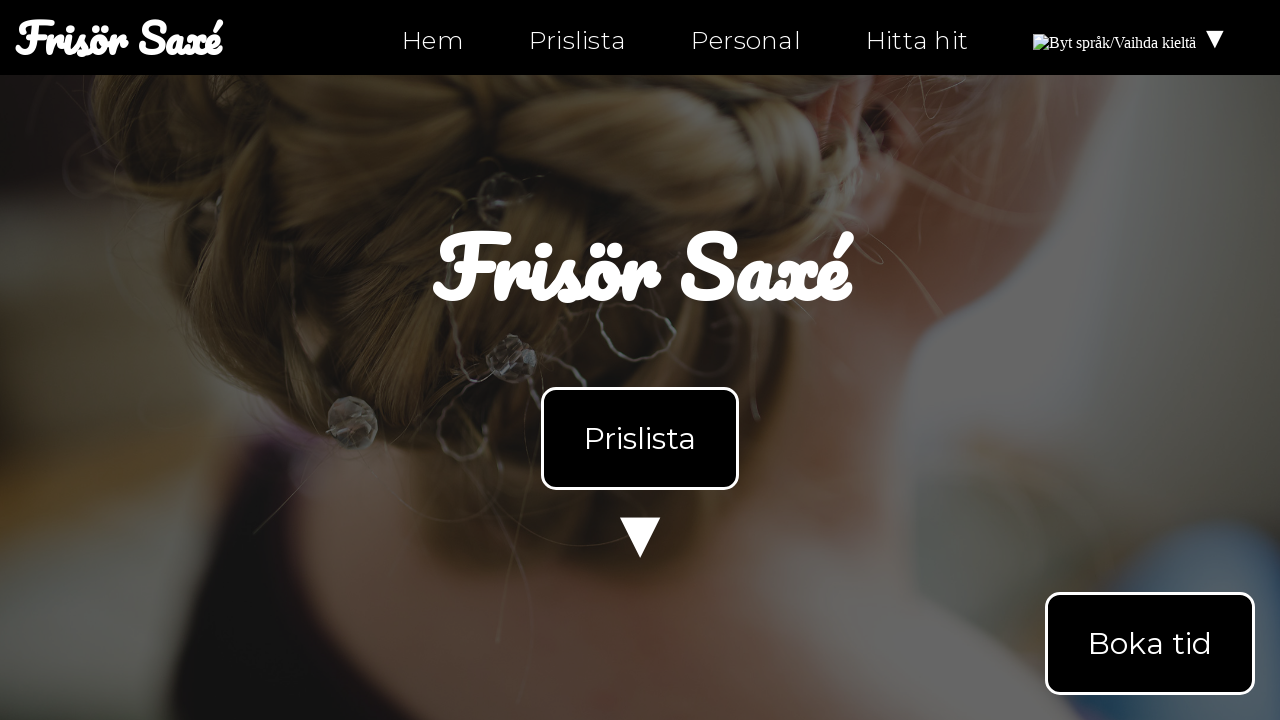

Instagram icon selector loaded on page
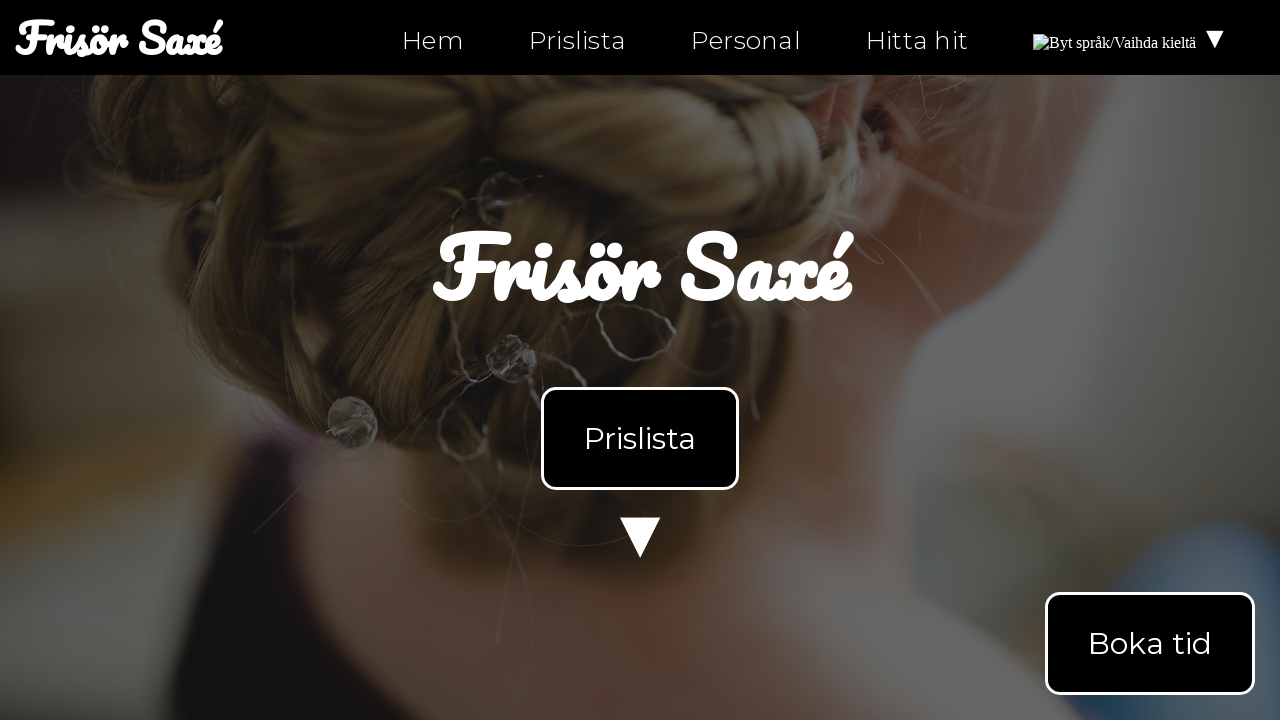

Located first Instagram icon element
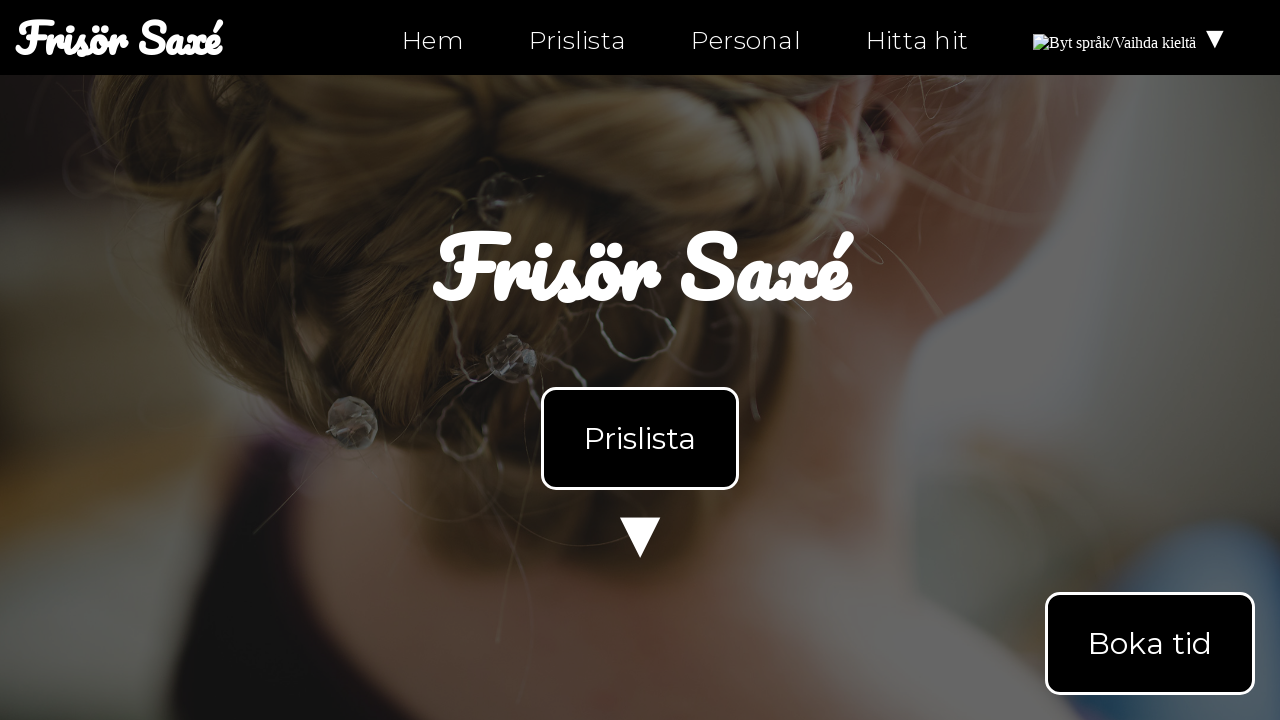

Verified Instagram icon links to https://instagram.com/ntiuppsala
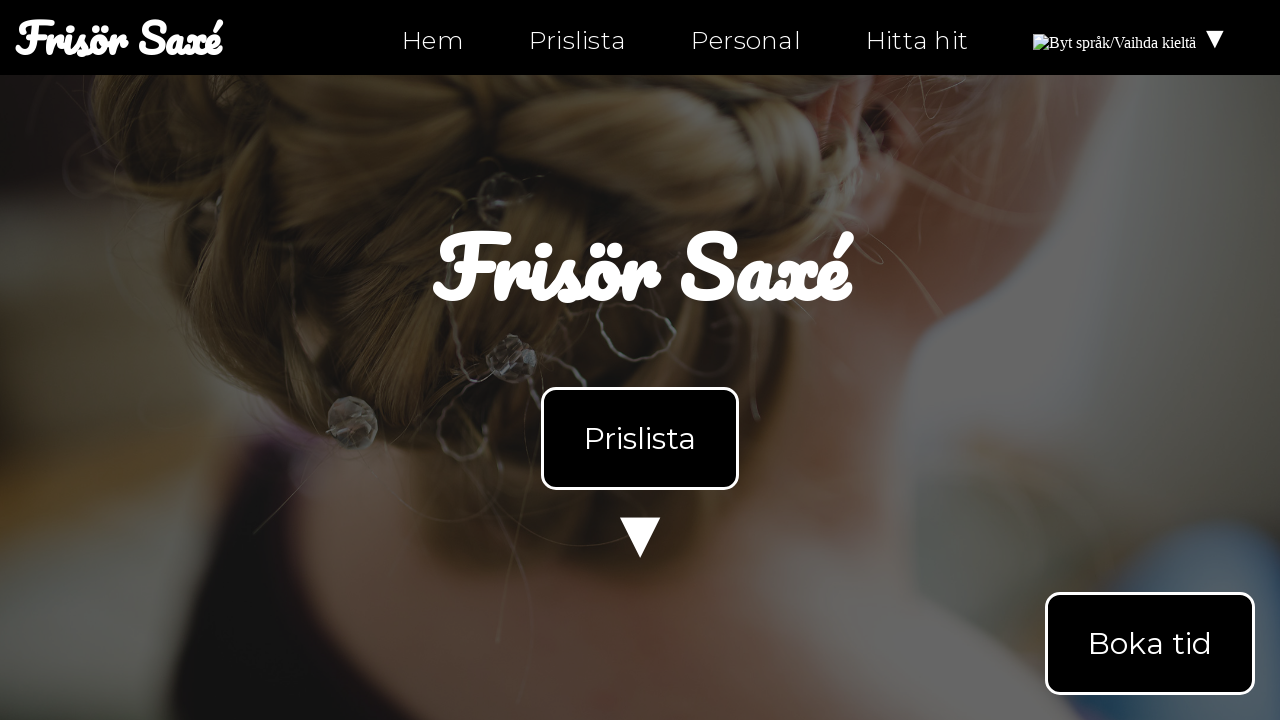

Twitter icon selector loaded on page
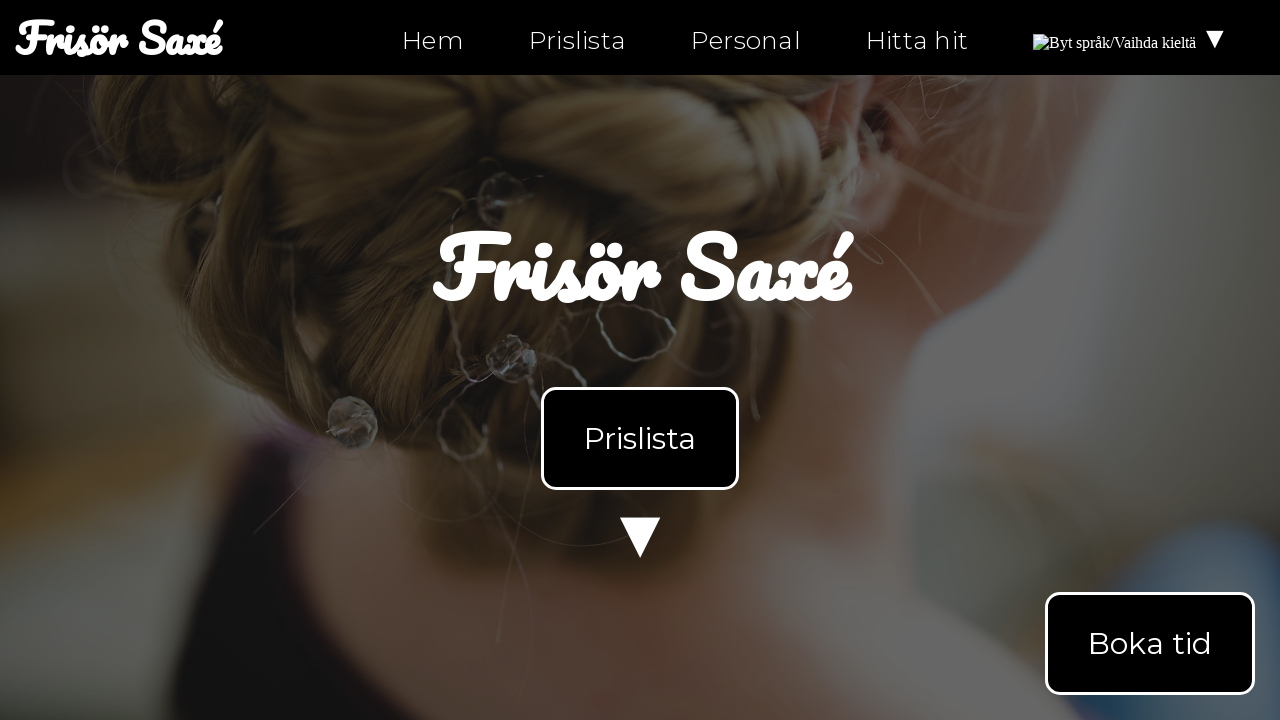

Located first Twitter icon element
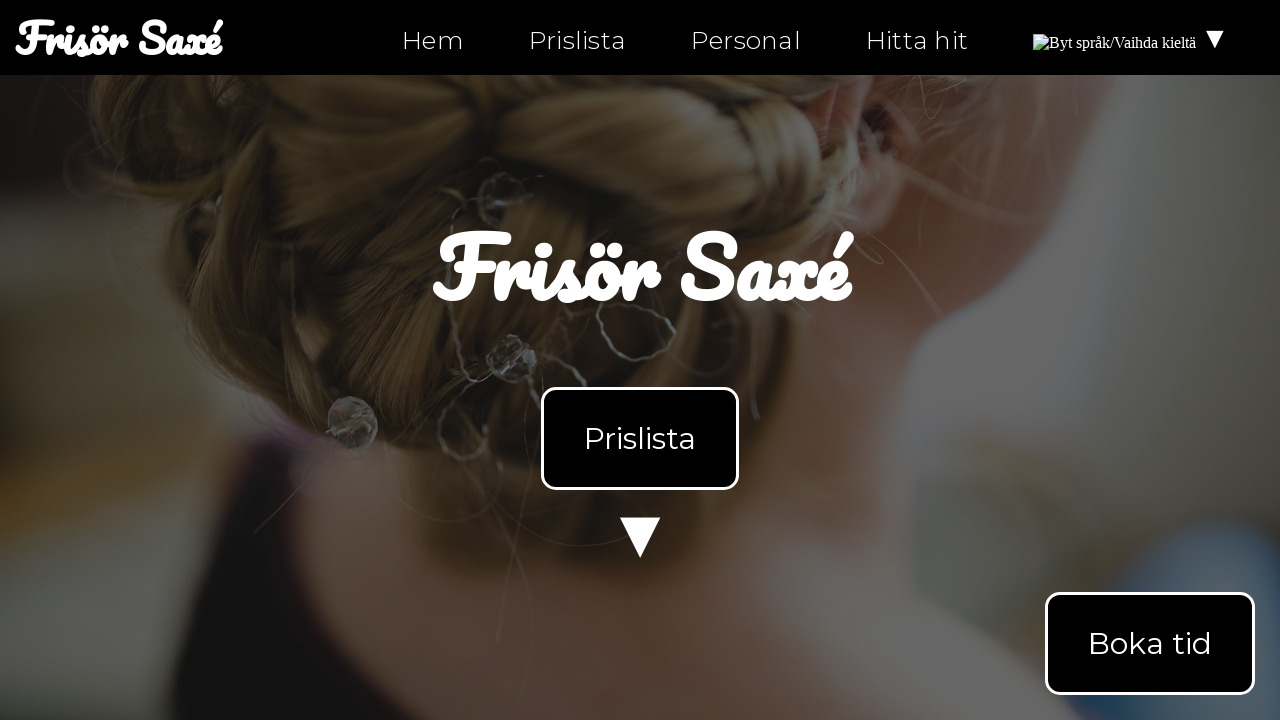

Verified Twitter icon links to https://twitter.com/ntiuppsala
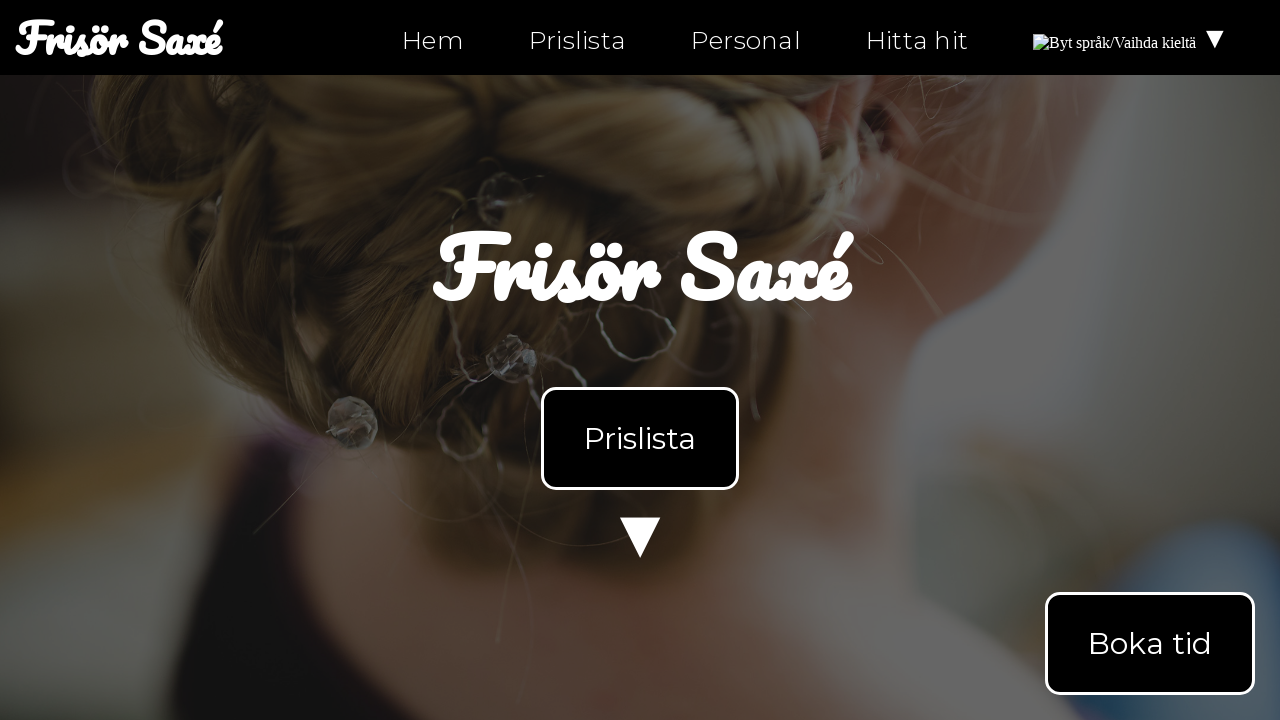

Navigated to personal.html
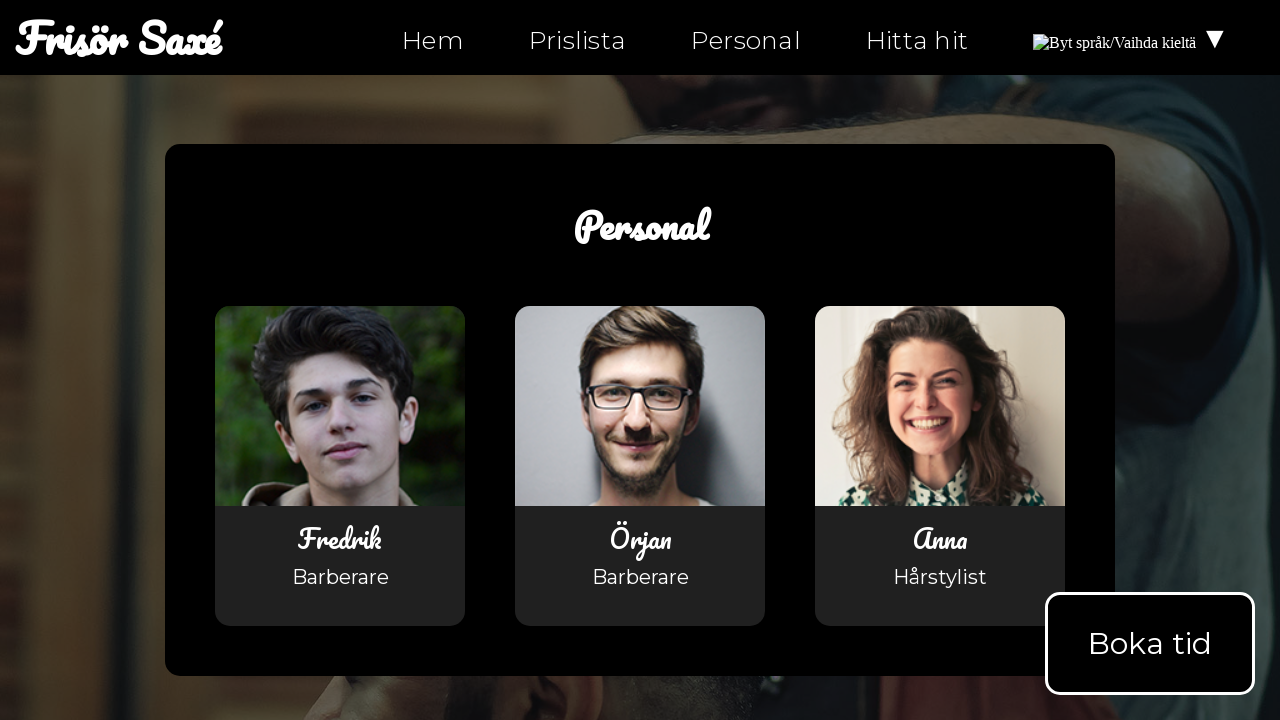

Facebook icon selector loaded on personal.html
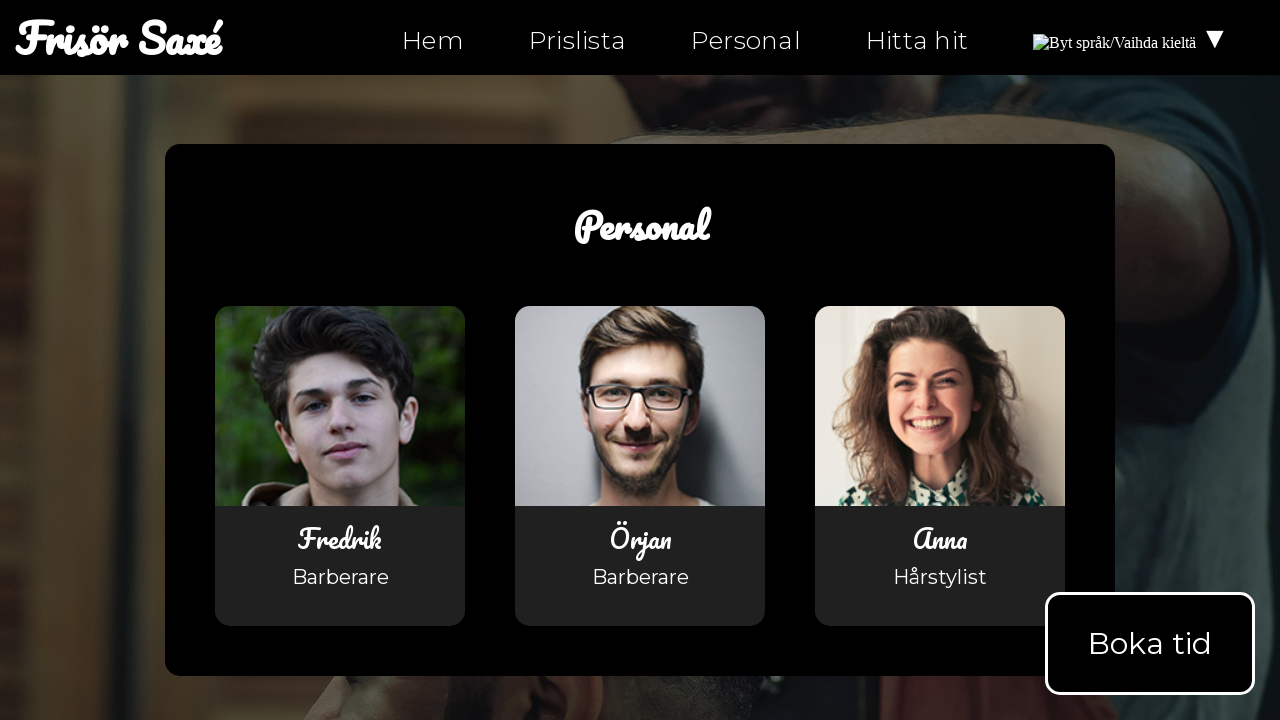

Navigated to hitta-hit.html
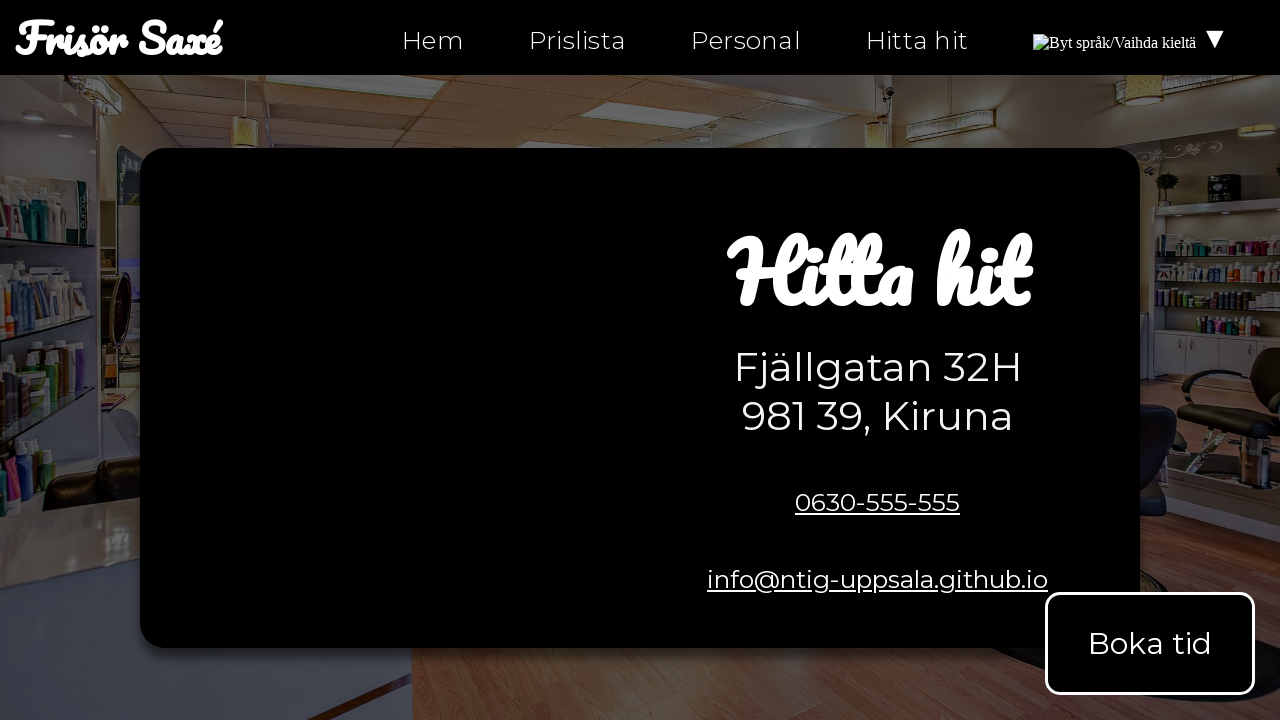

Facebook icon selector loaded on hitta-hit.html
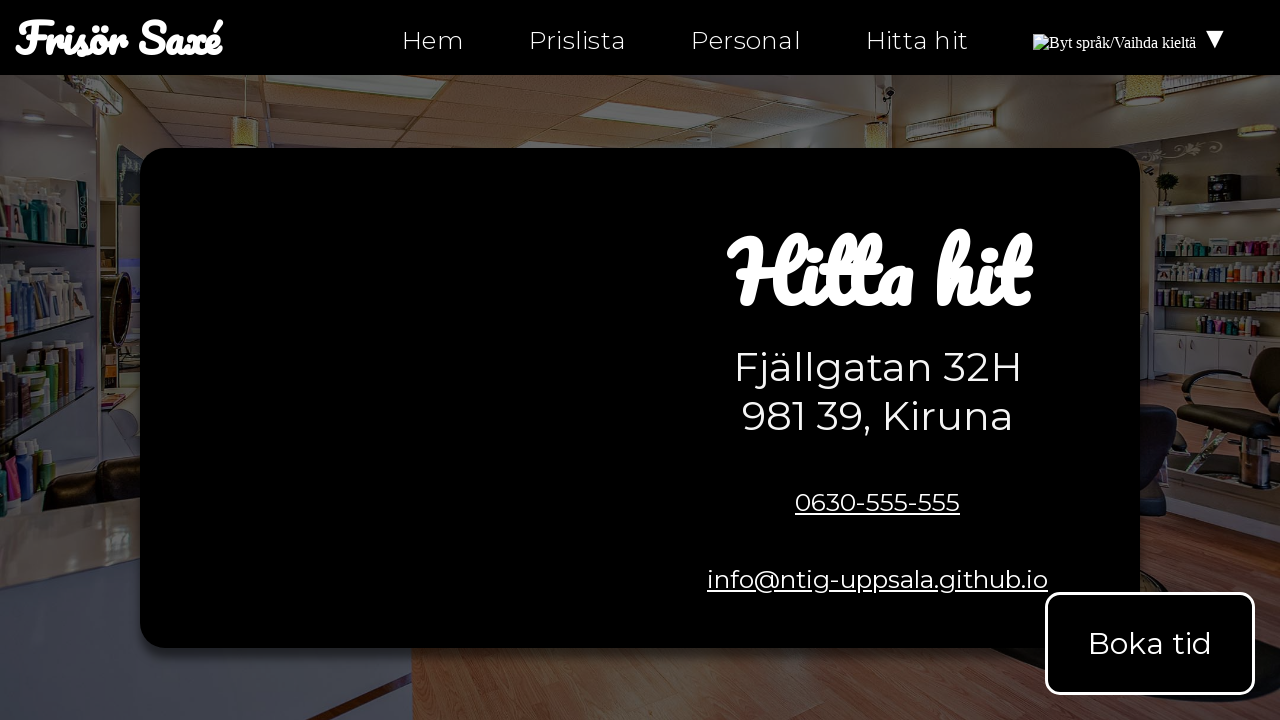

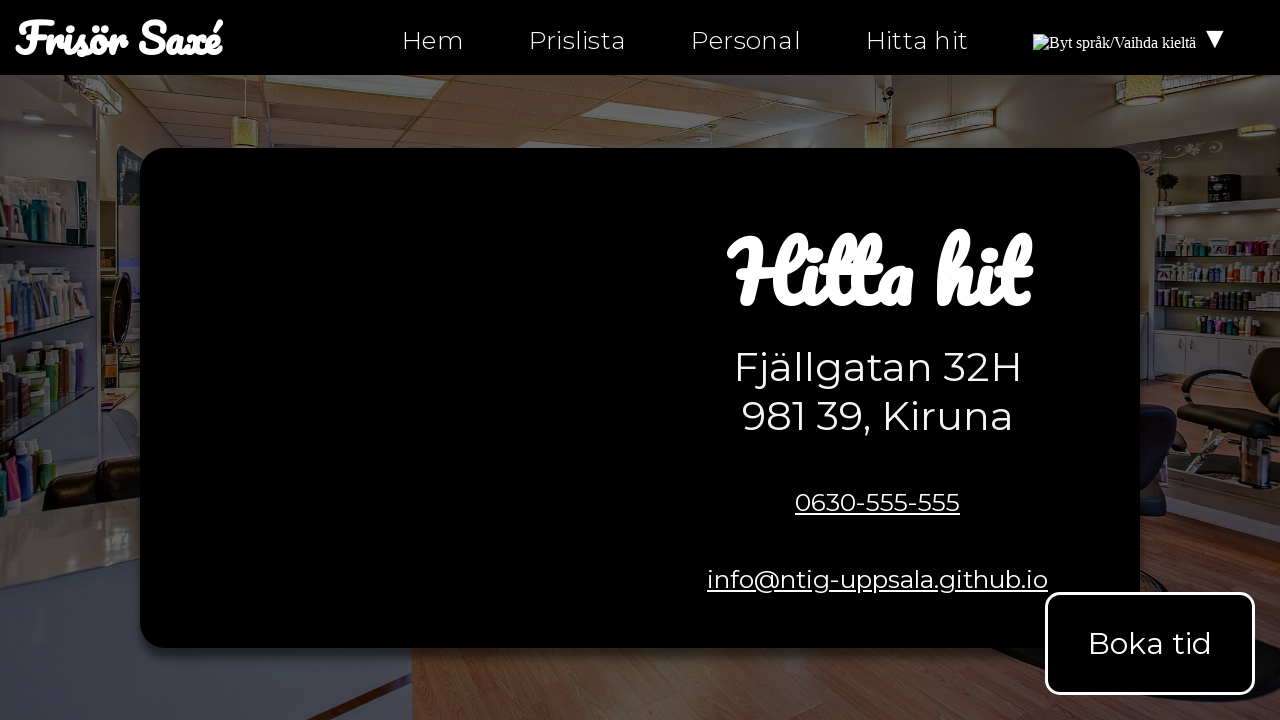